Tests a form validation by filling various fields, leaving zip code empty, submitting the form, and verifying that empty fields show error styling while filled fields show success styling

Starting URL: https://bonigarcia.dev/selenium-webdriver-java/data-types.html

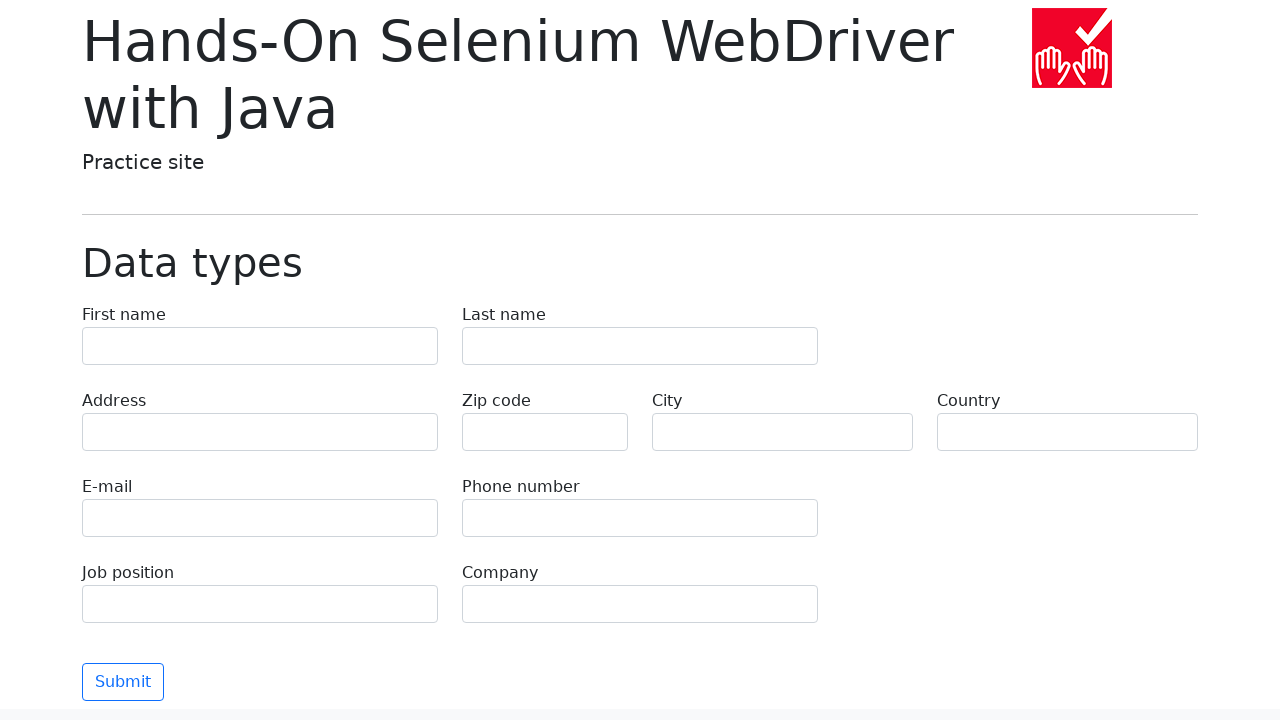

Filled first name field with 'Иван' on input[name='first-name']
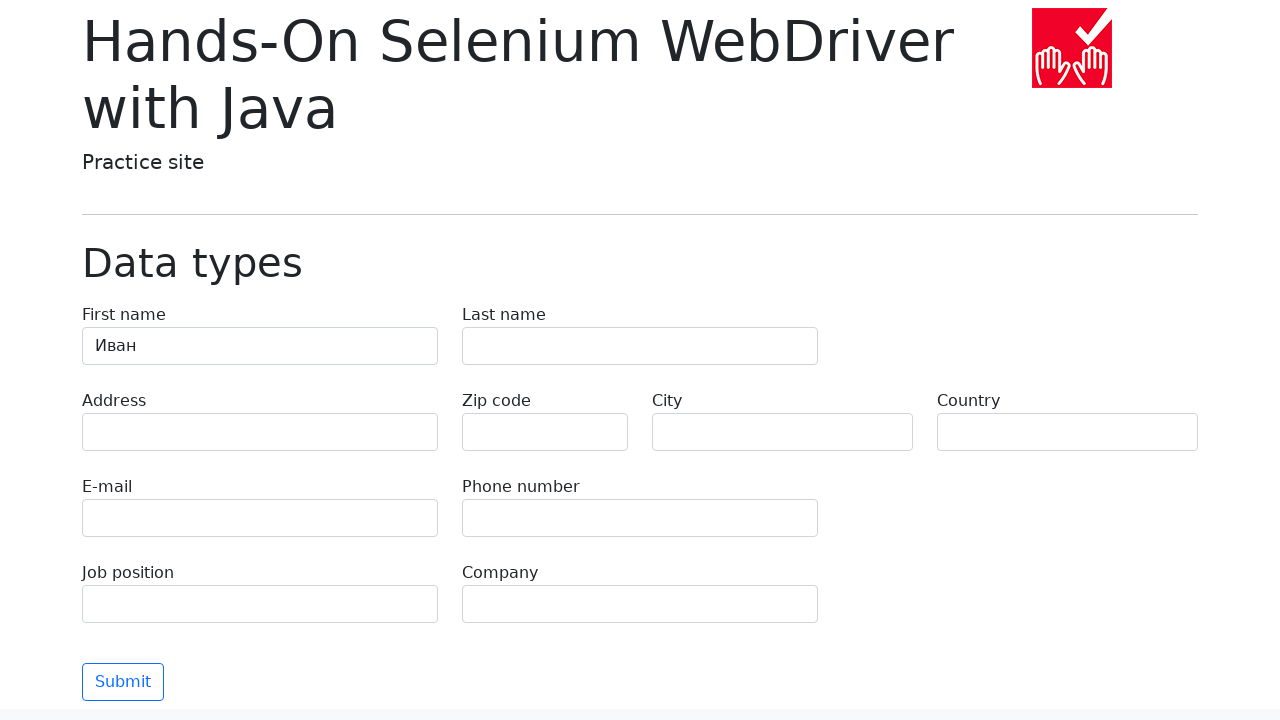

Filled last name field with 'Петров' on input[name='last-name']
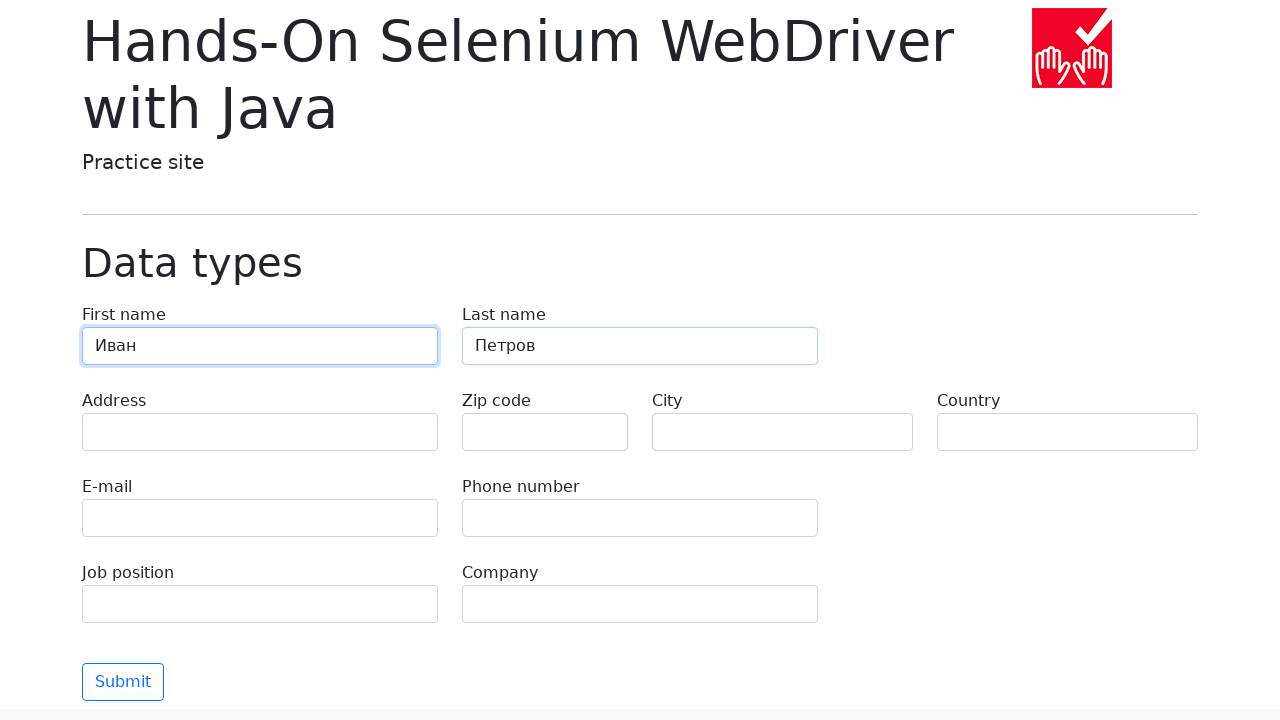

Filled address field with 'Ленина, 55-3' on input[name='address']
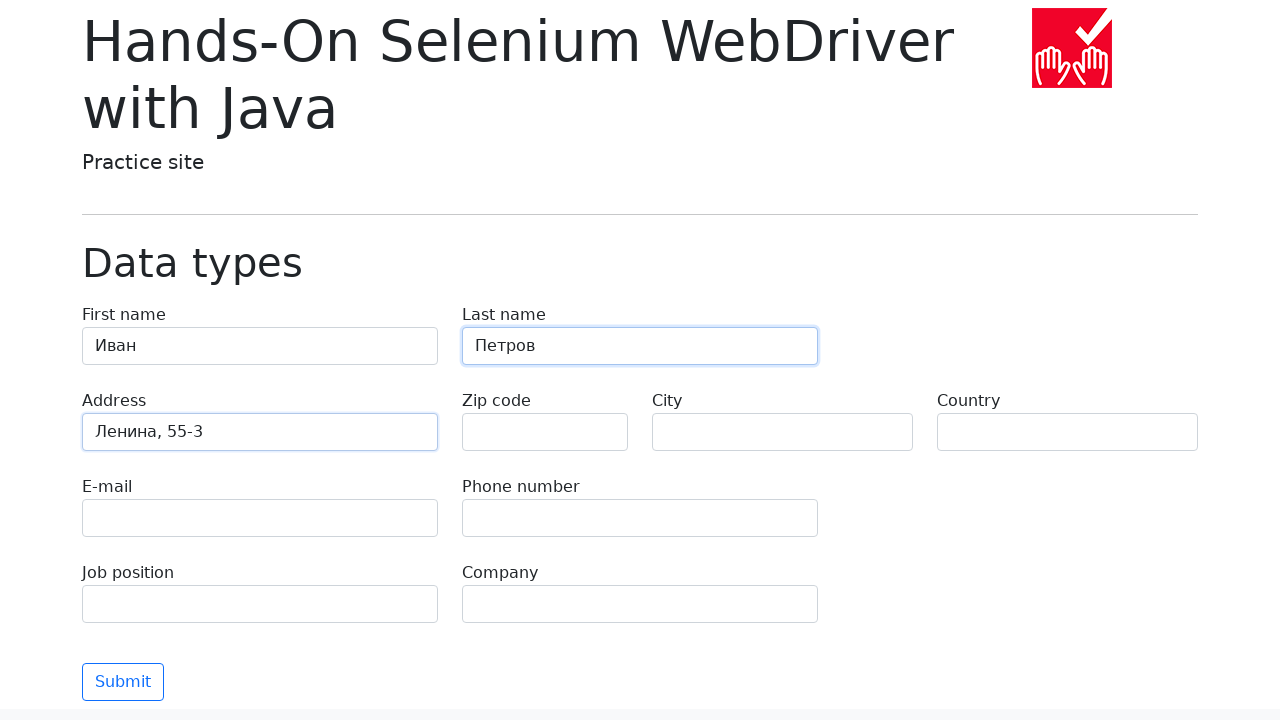

Left zip code field empty on input[name='zip-code']
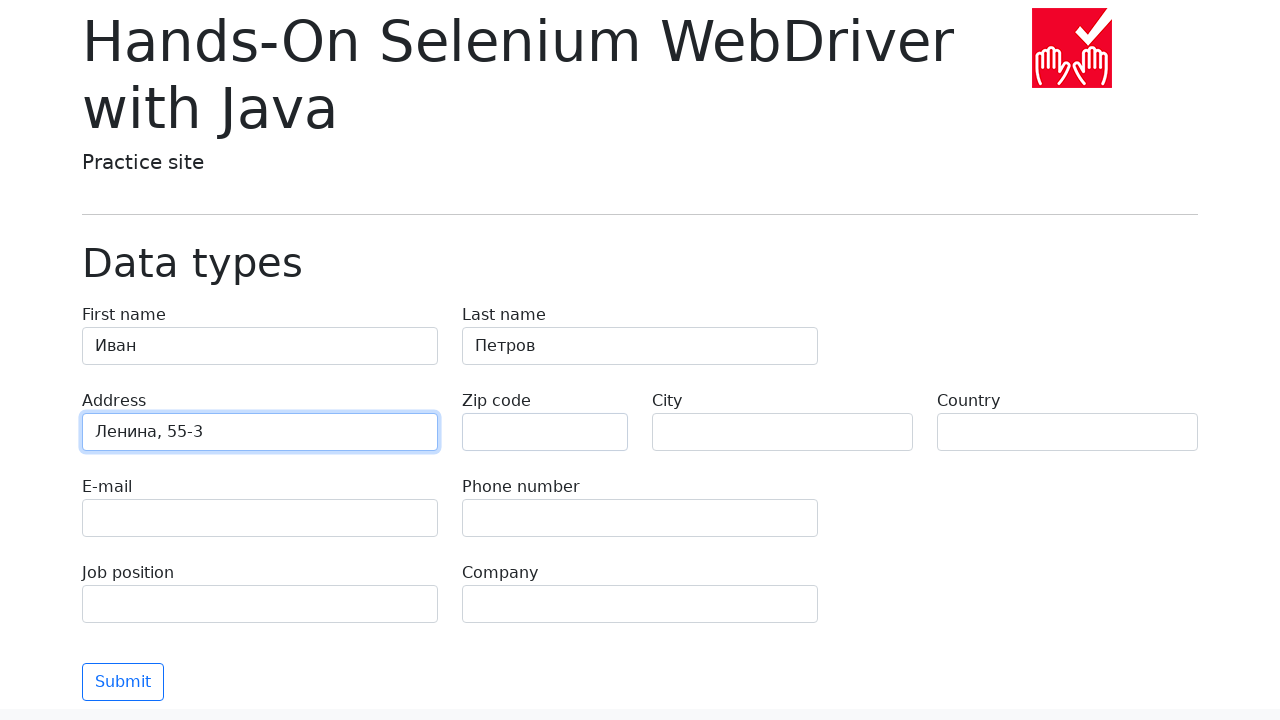

Filled city field with 'Москва' on input[name='city']
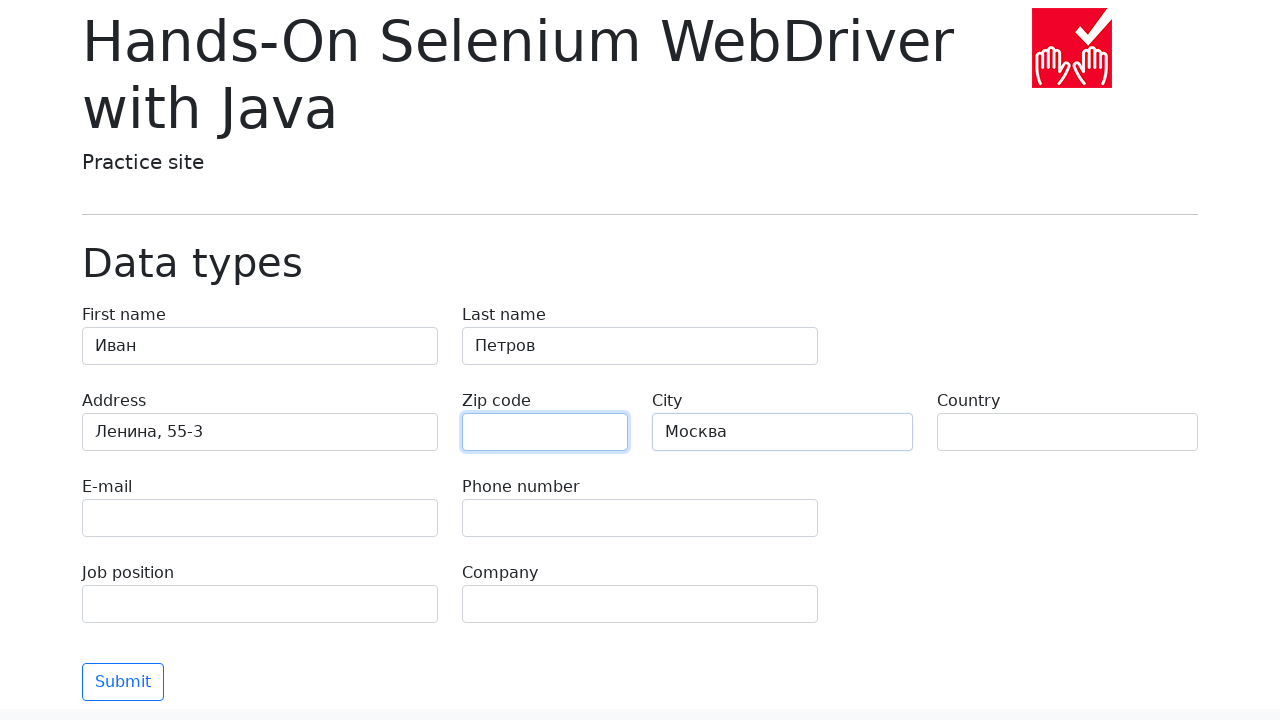

Filled country field with 'Россия' on input[name='country']
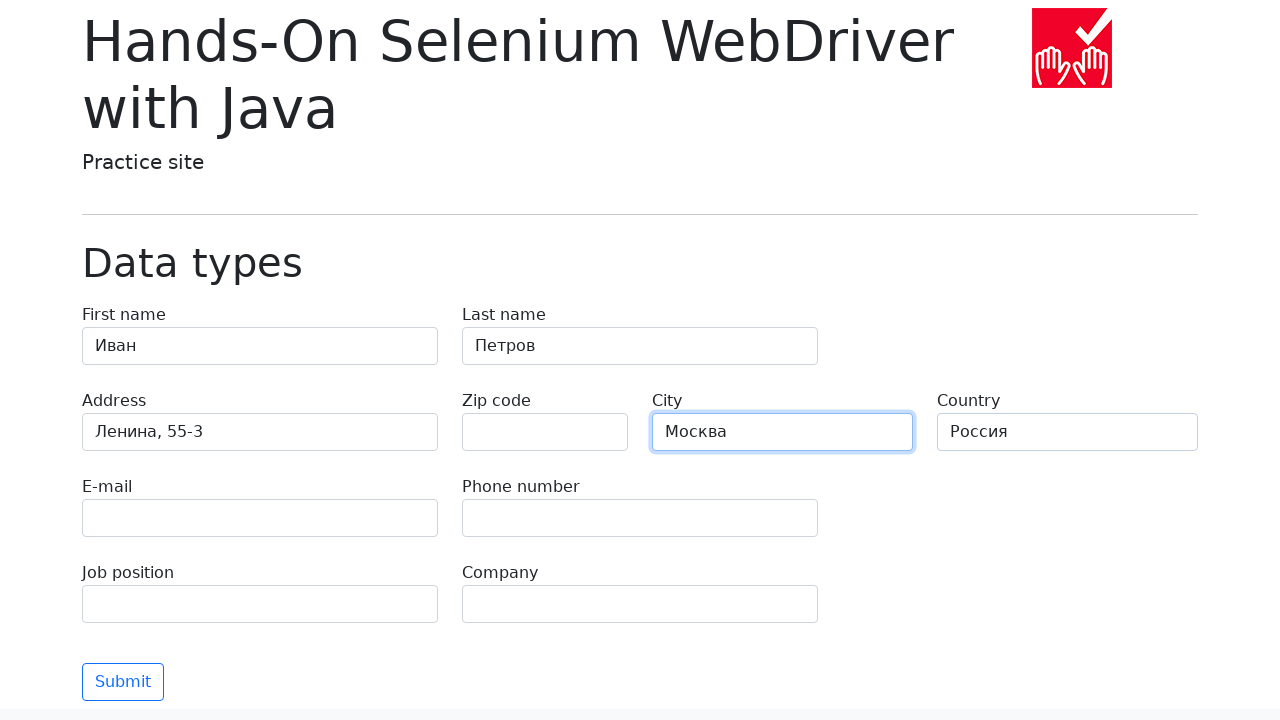

Filled email field with 'test@skypro.com' on input[name='e-mail']
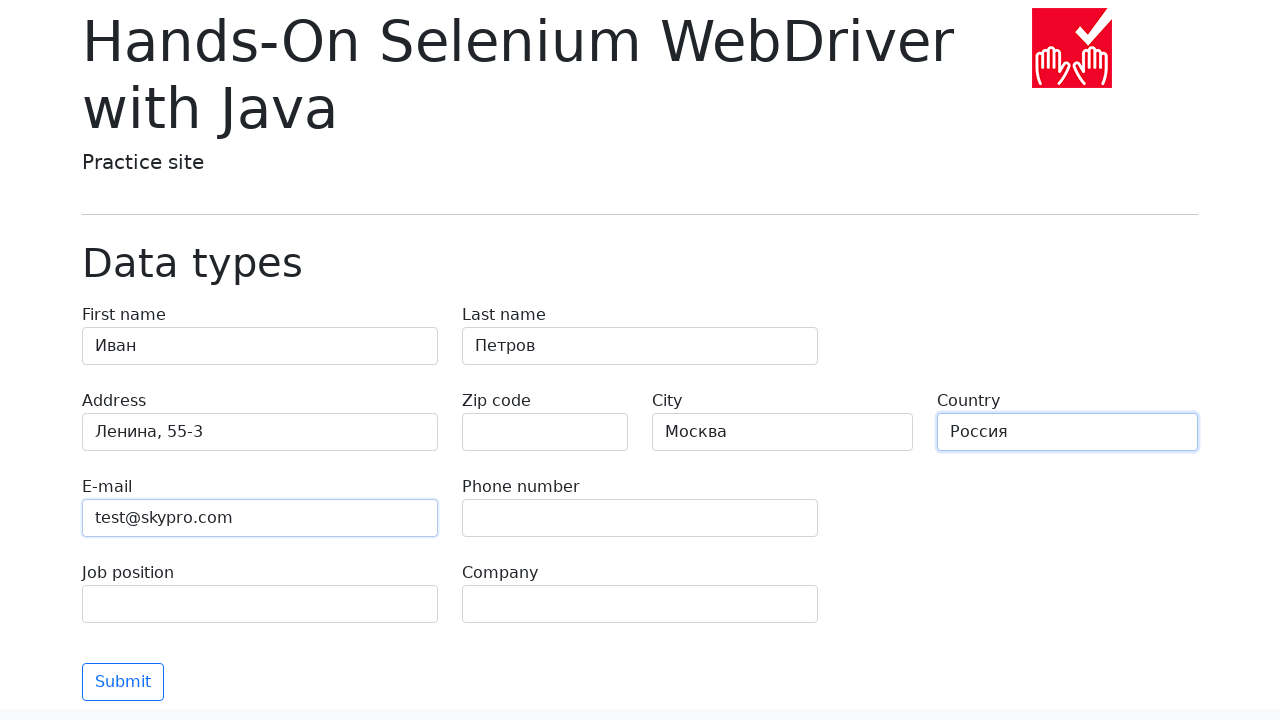

Filled phone field with '+7985899998787' on input[name='phone']
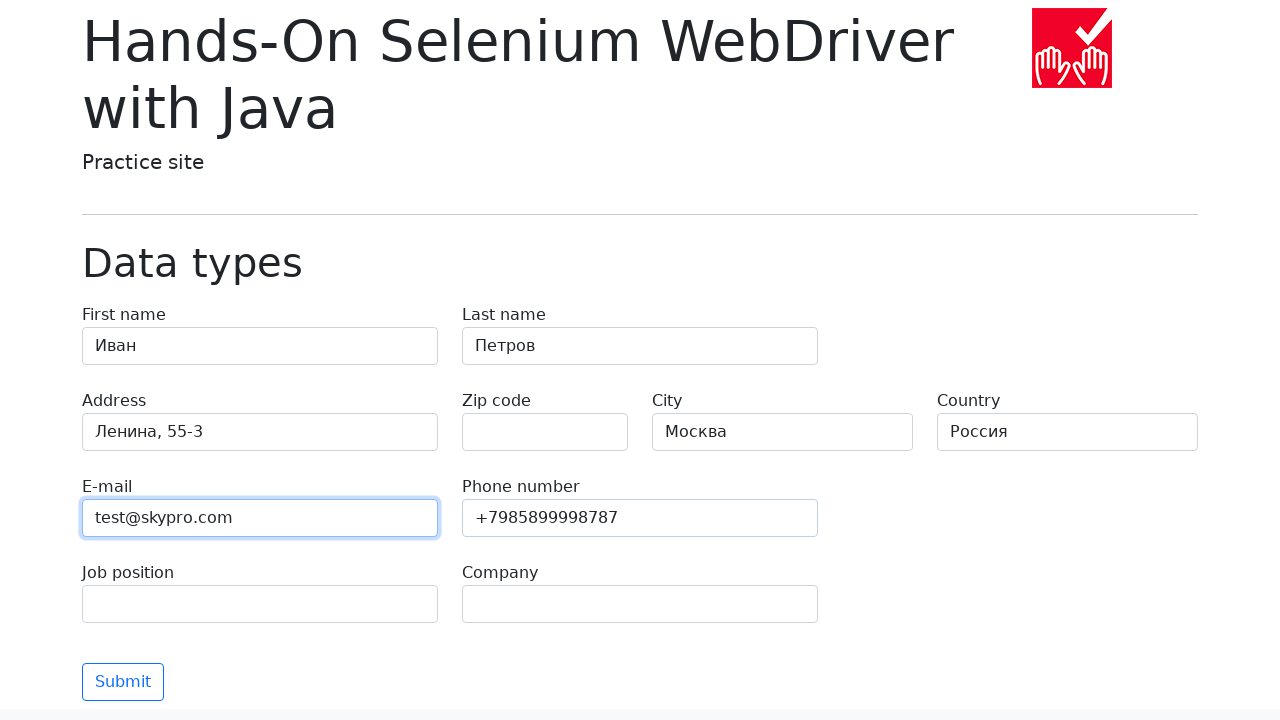

Filled job position field with 'QA' on input[name='job-position']
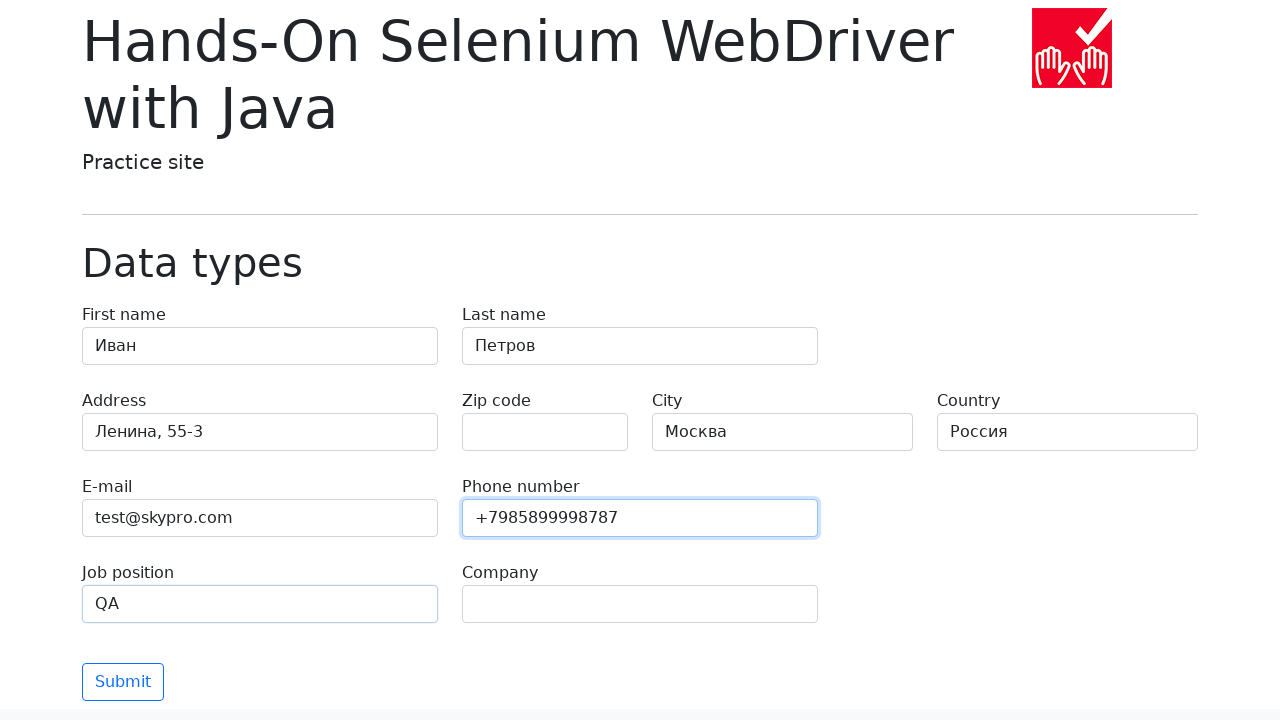

Filled company field with 'SkyPro' on input[name='company']
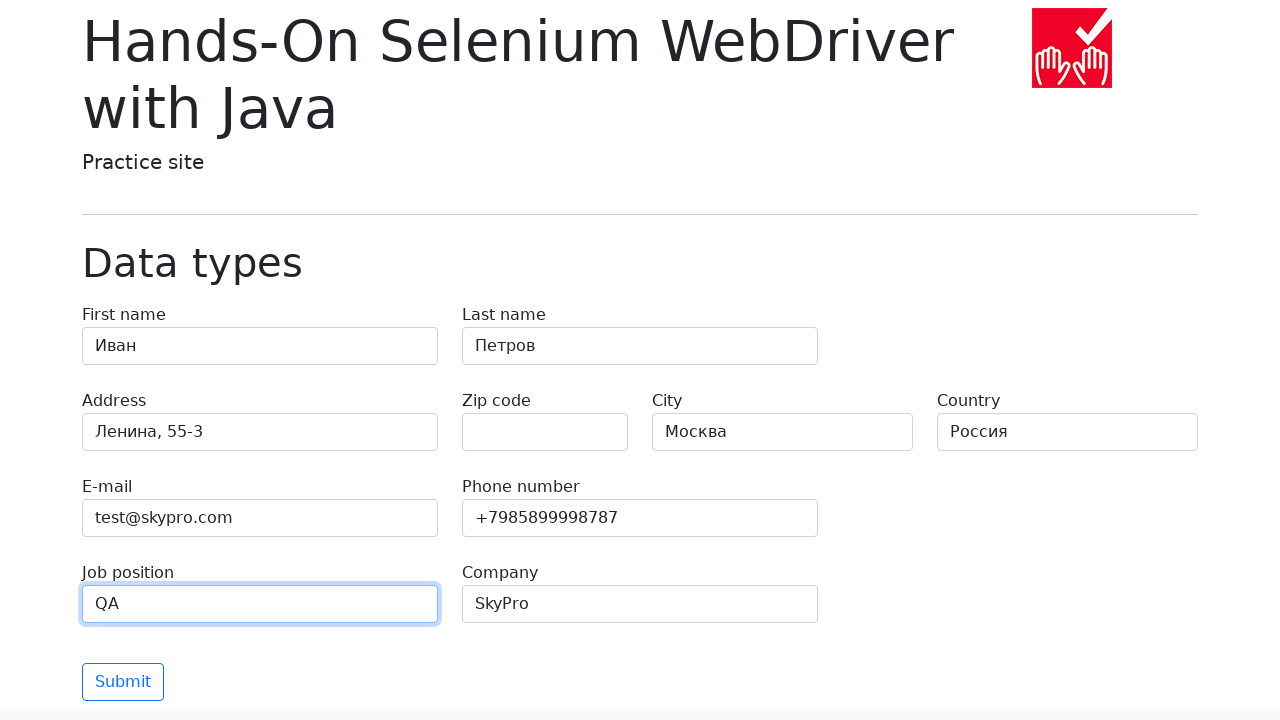

Clicked submit button to submit the form at (123, 682) on button[type="submit"]
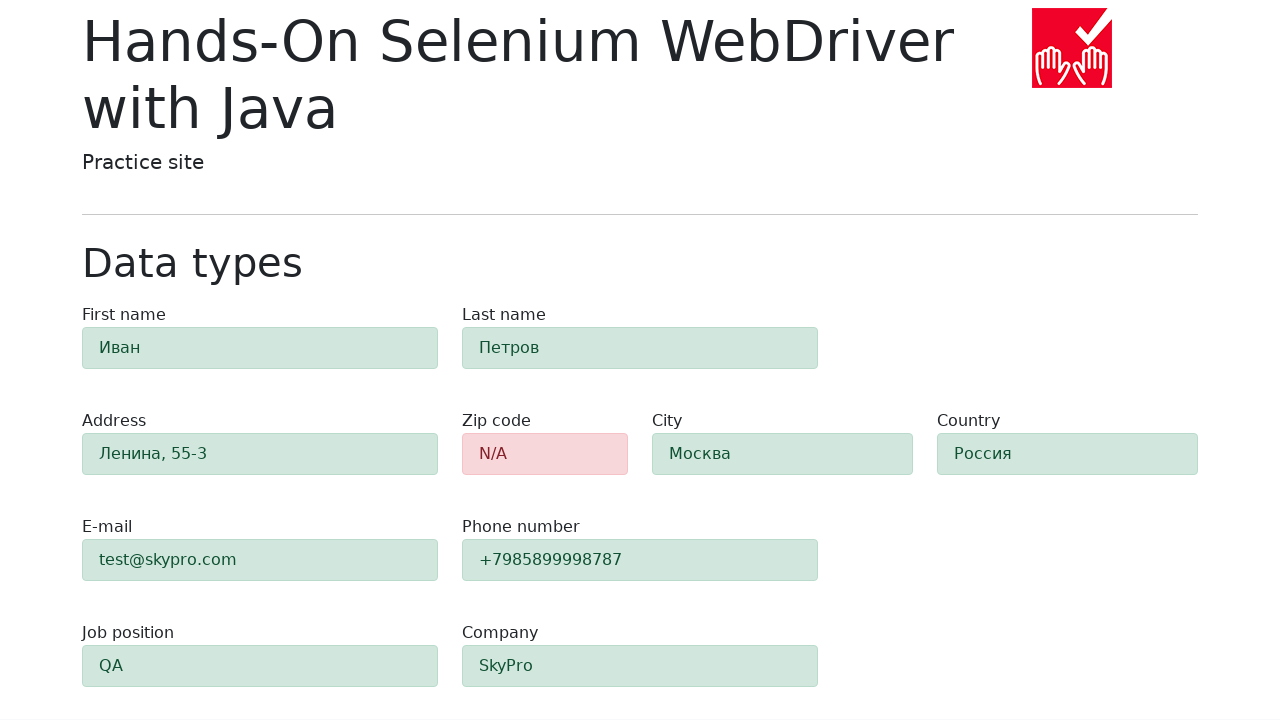

Form validation results appeared
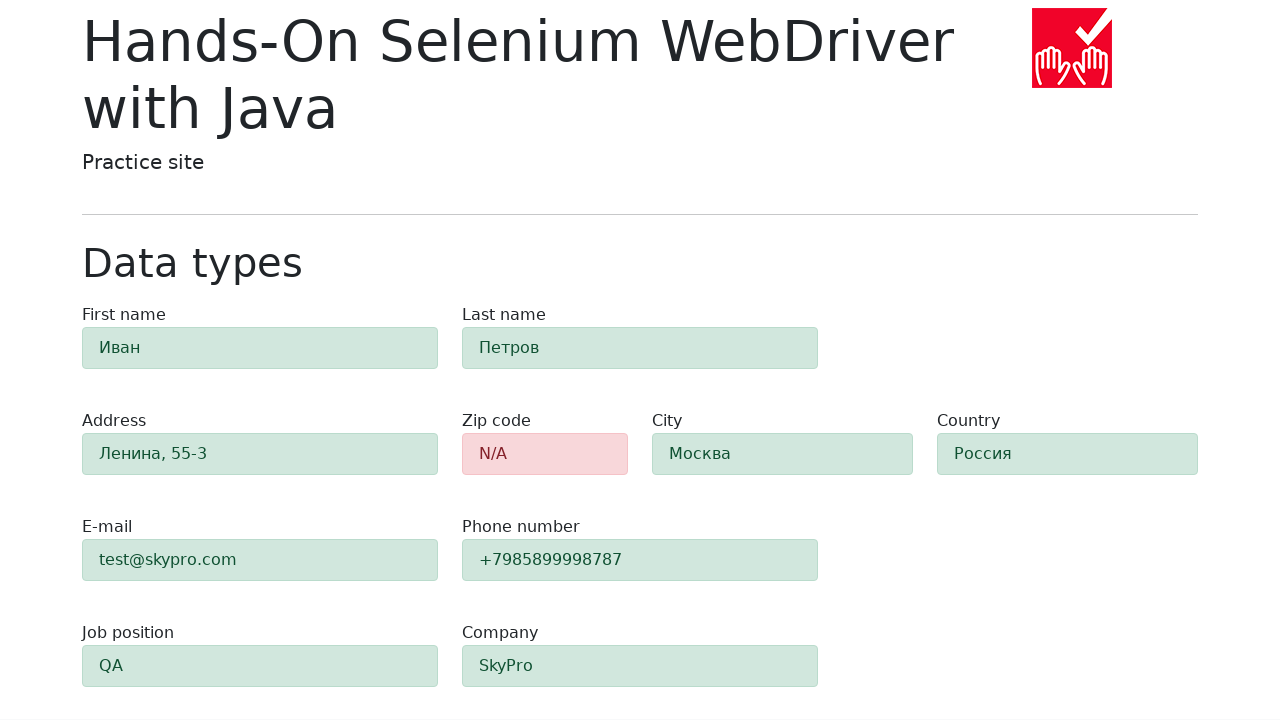

Verified zip code field has error styling (red background)
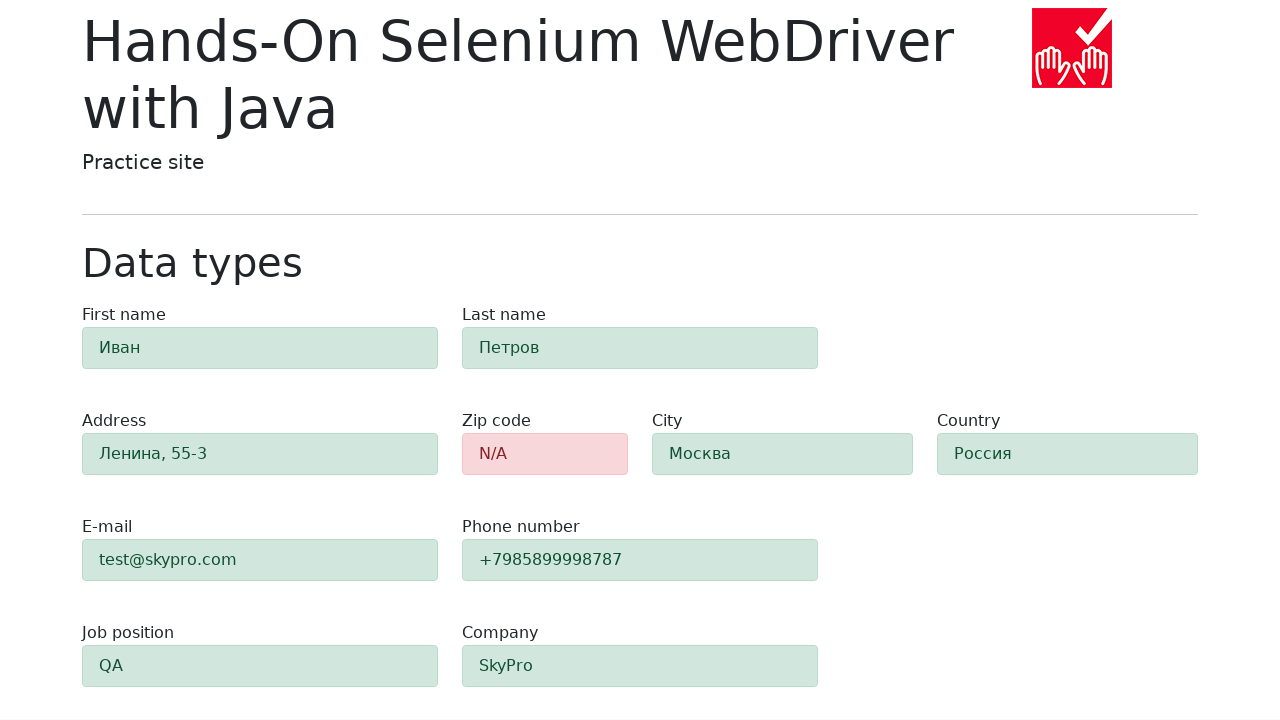

Field 'first-name' validation element loaded
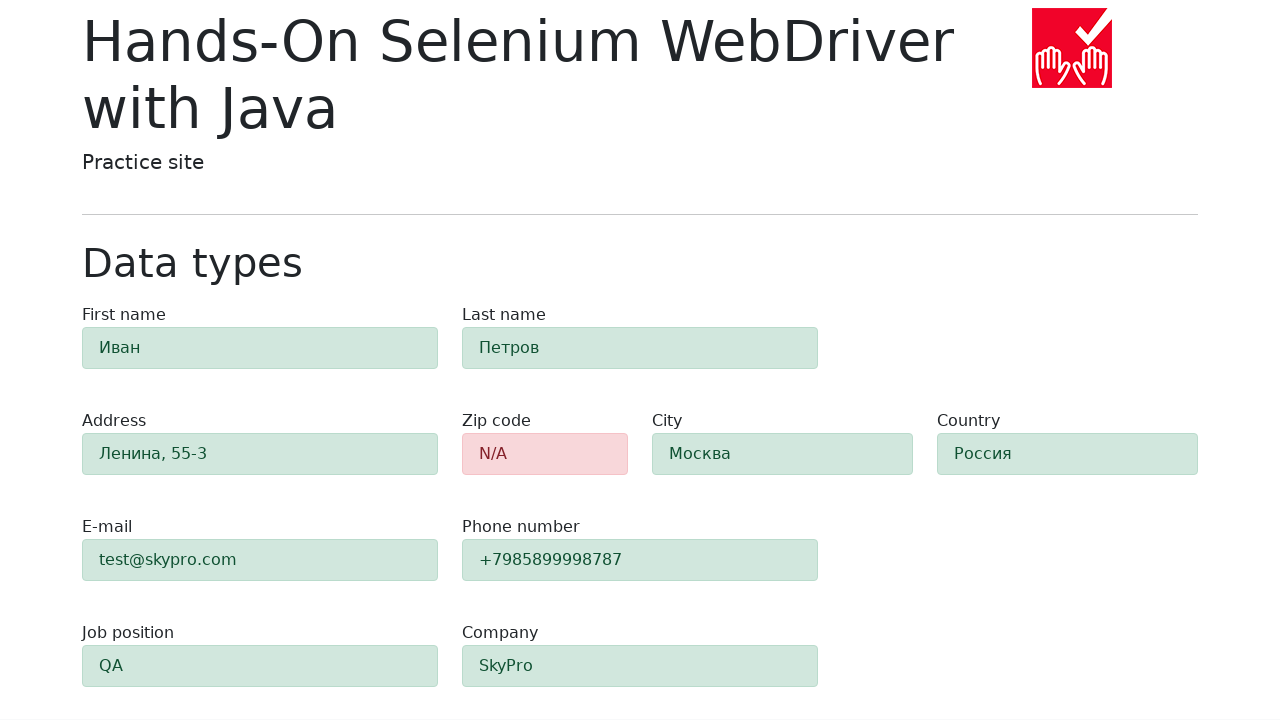

Verified 'first-name' field has success styling (green background)
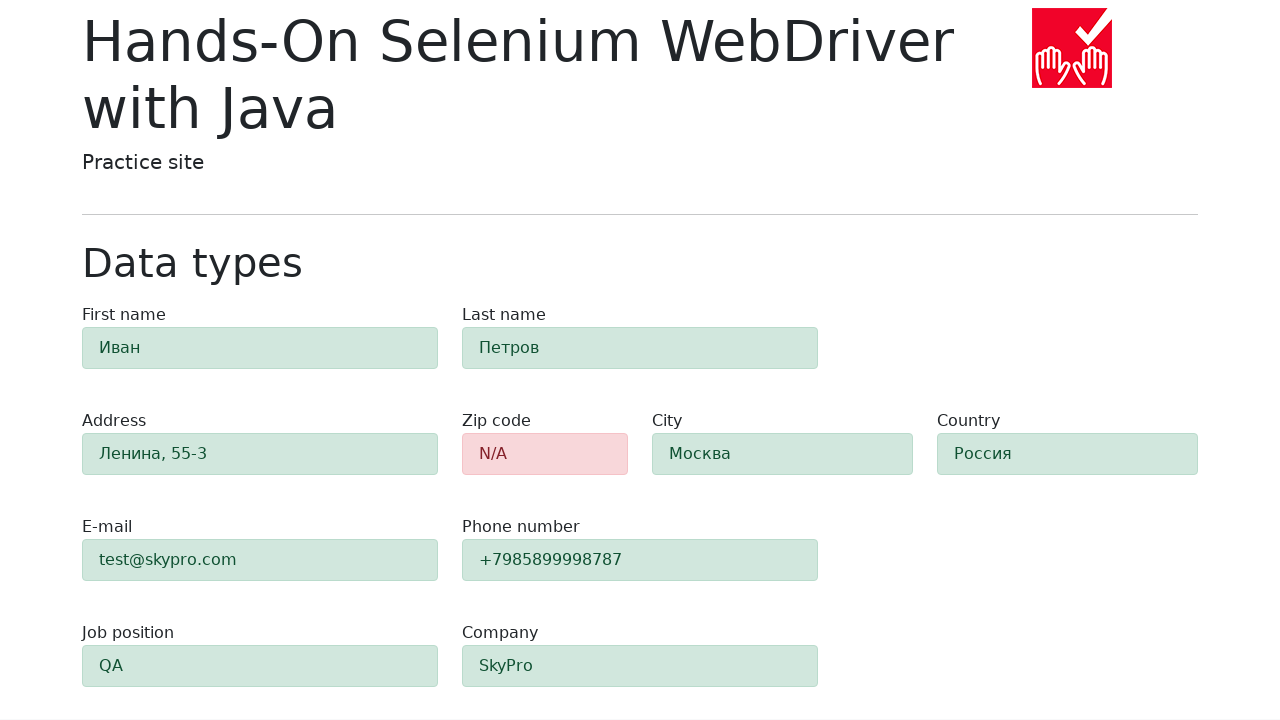

Field 'last-name' validation element loaded
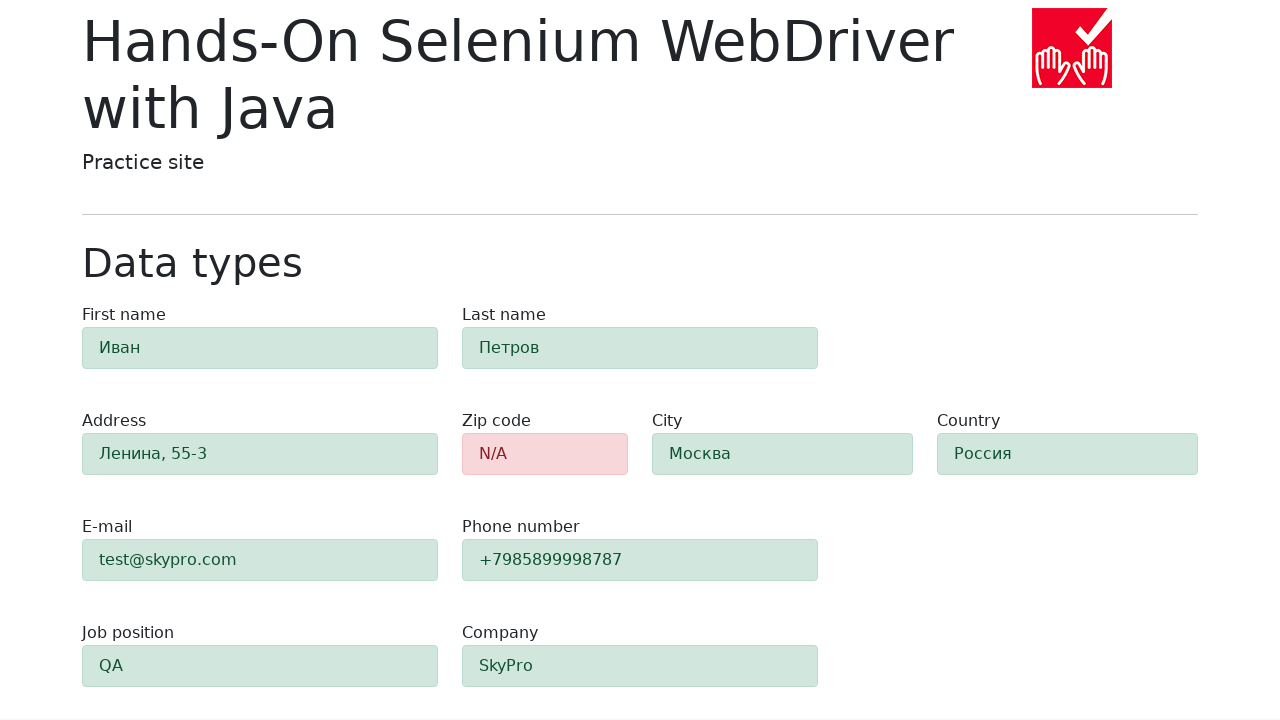

Verified 'last-name' field has success styling (green background)
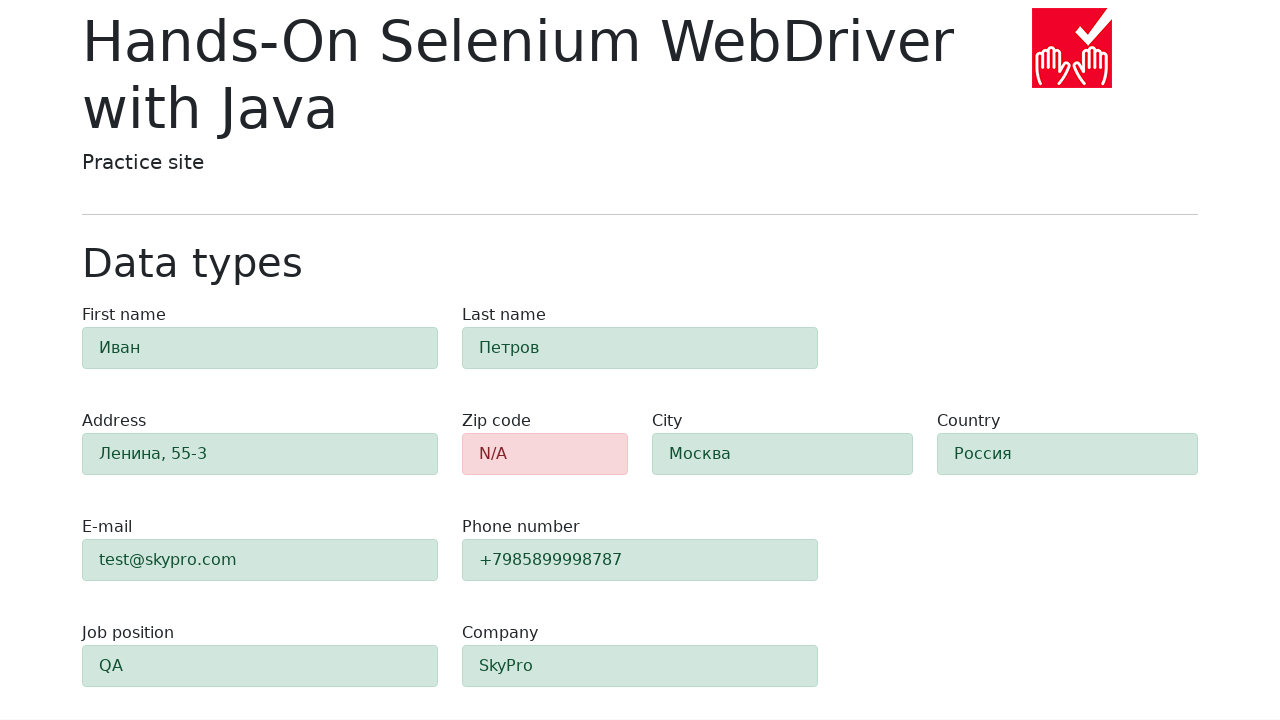

Field 'address' validation element loaded
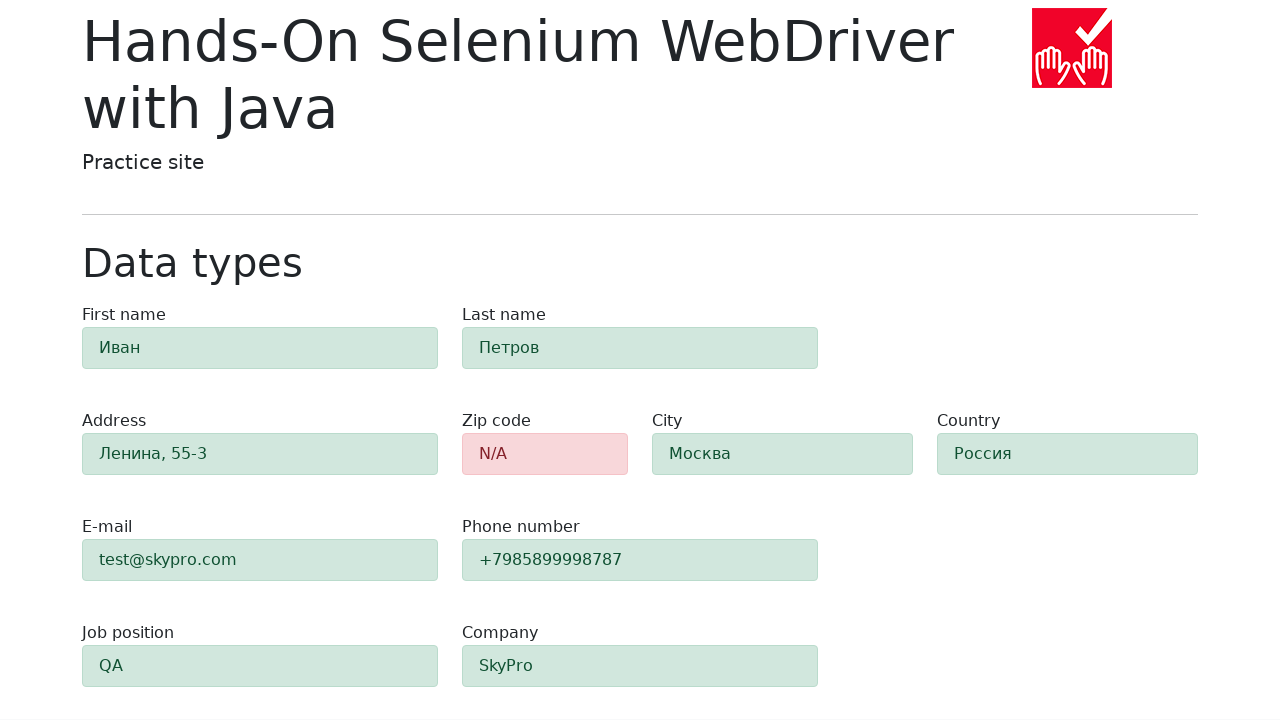

Verified 'address' field has success styling (green background)
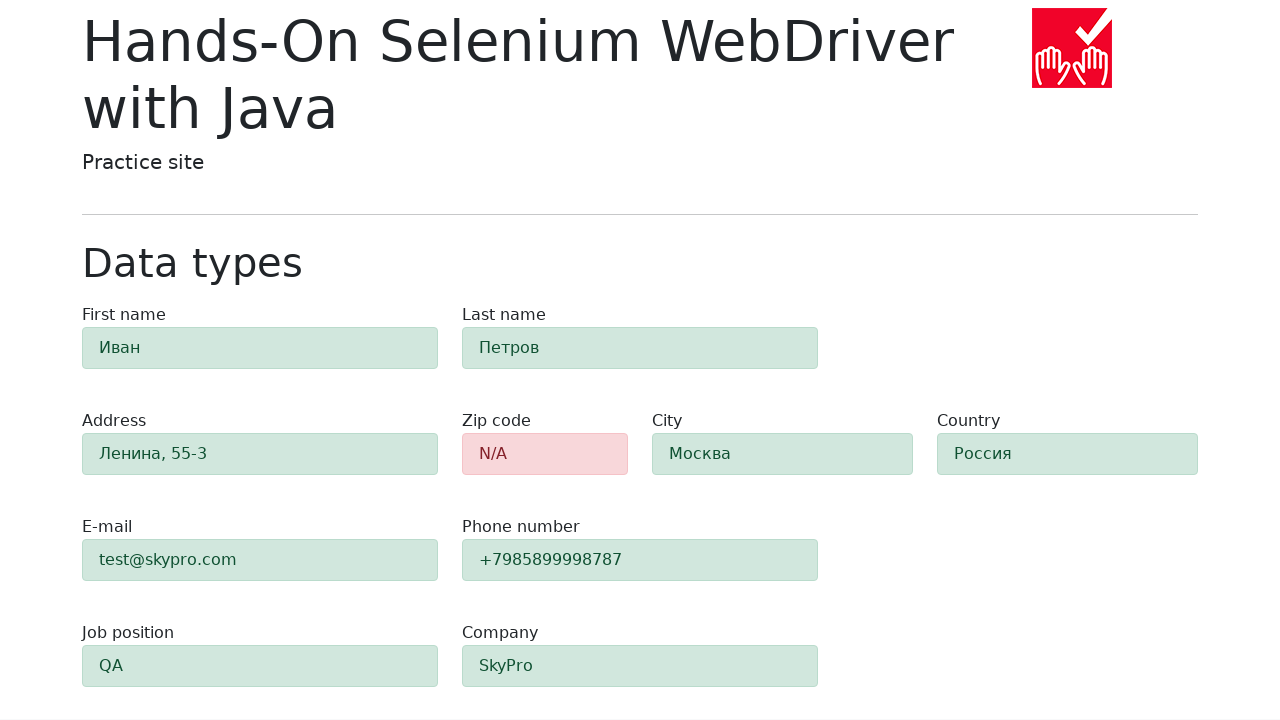

Field 'e-mail' validation element loaded
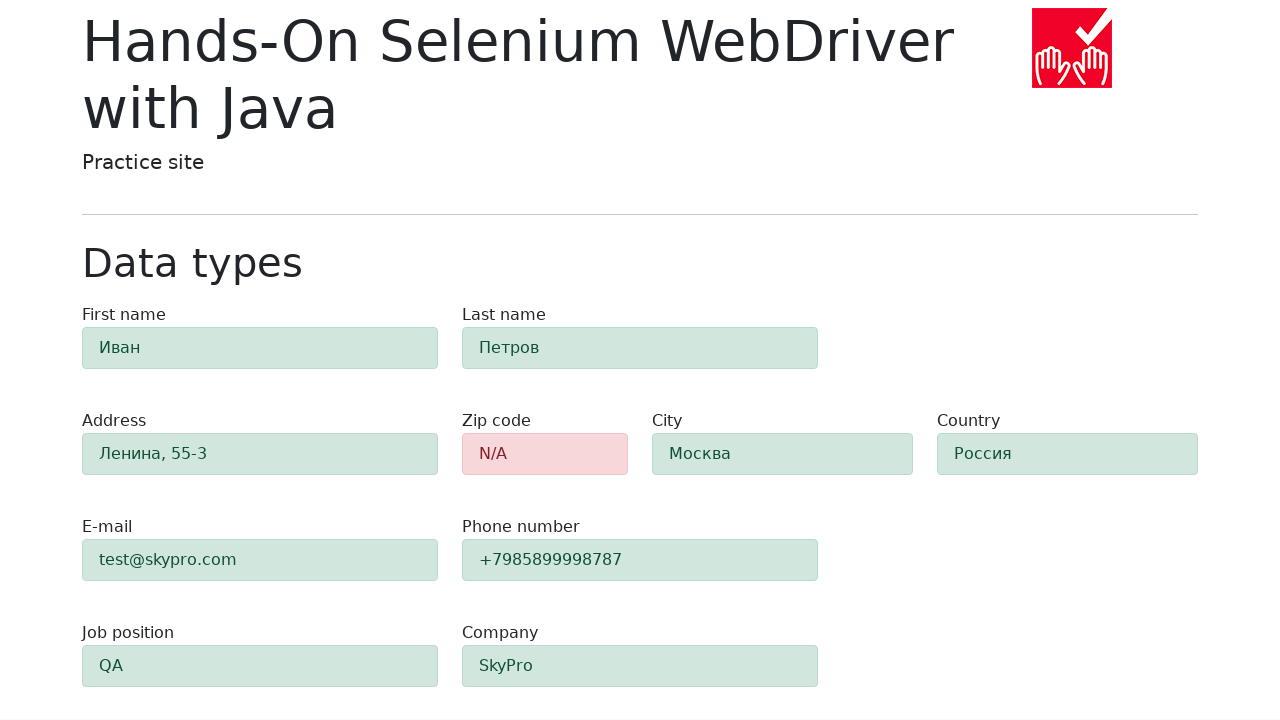

Verified 'e-mail' field has success styling (green background)
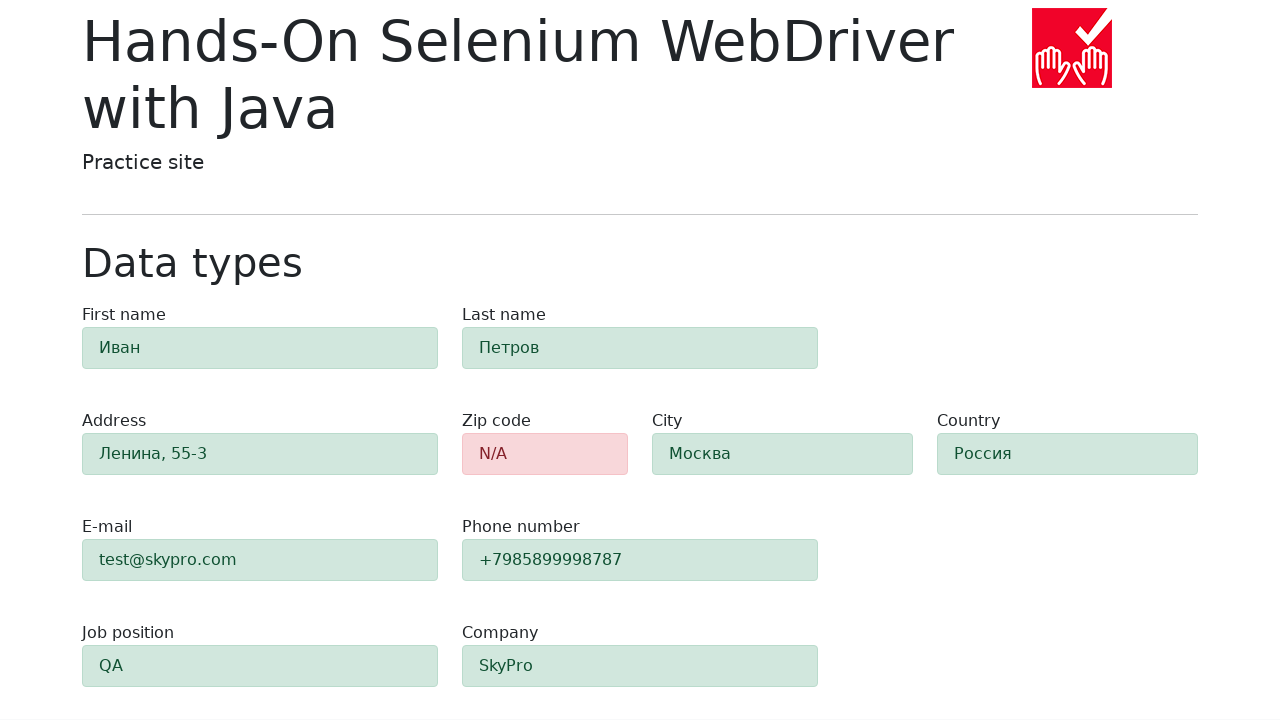

Field 'phone' validation element loaded
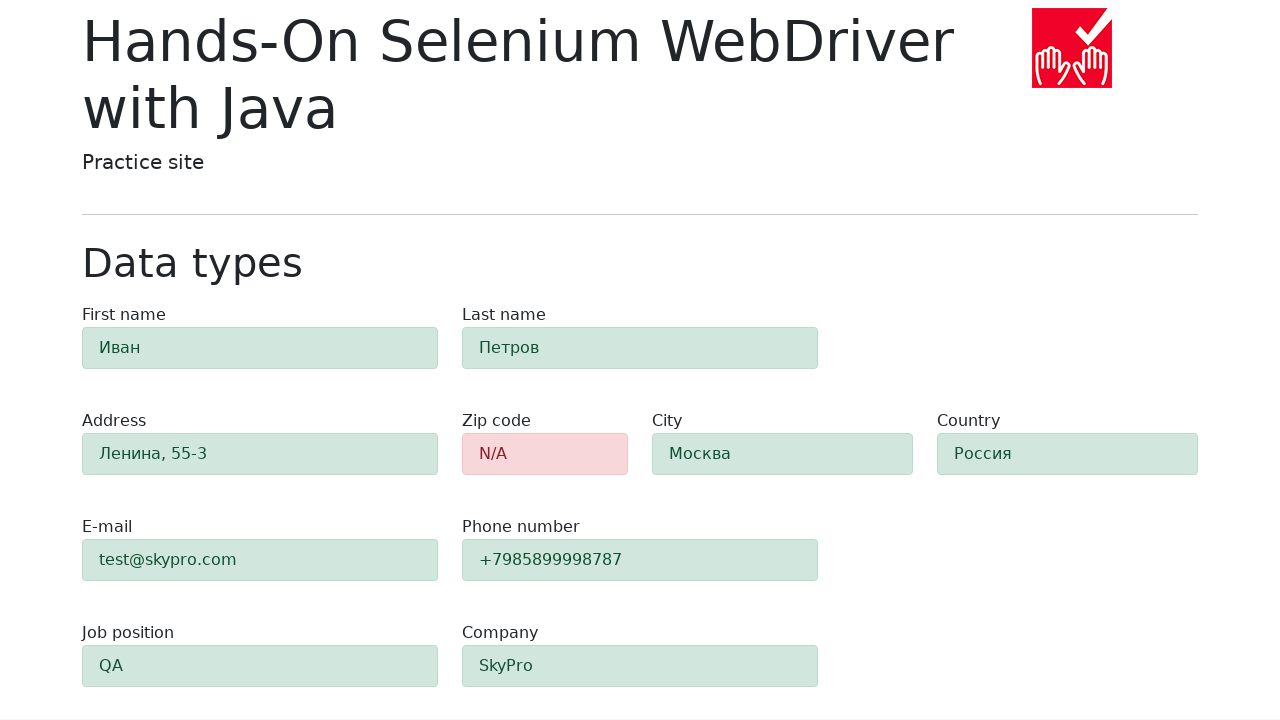

Verified 'phone' field has success styling (green background)
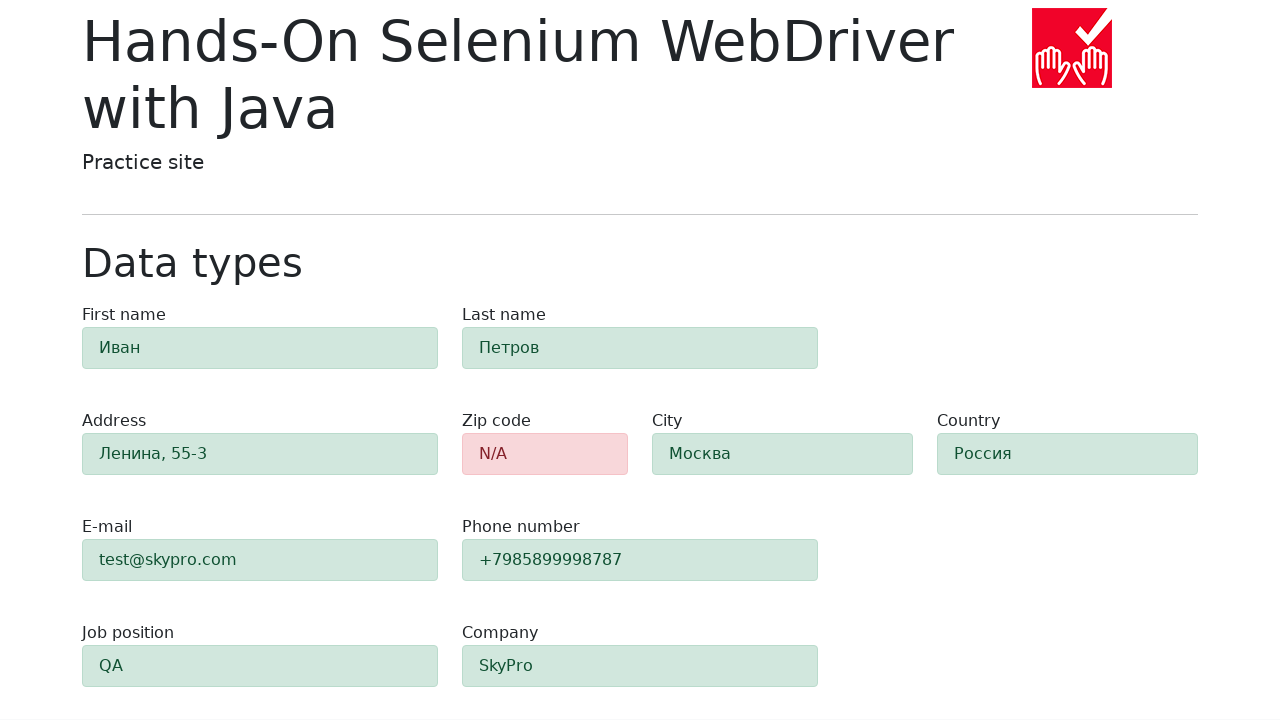

Field 'city' validation element loaded
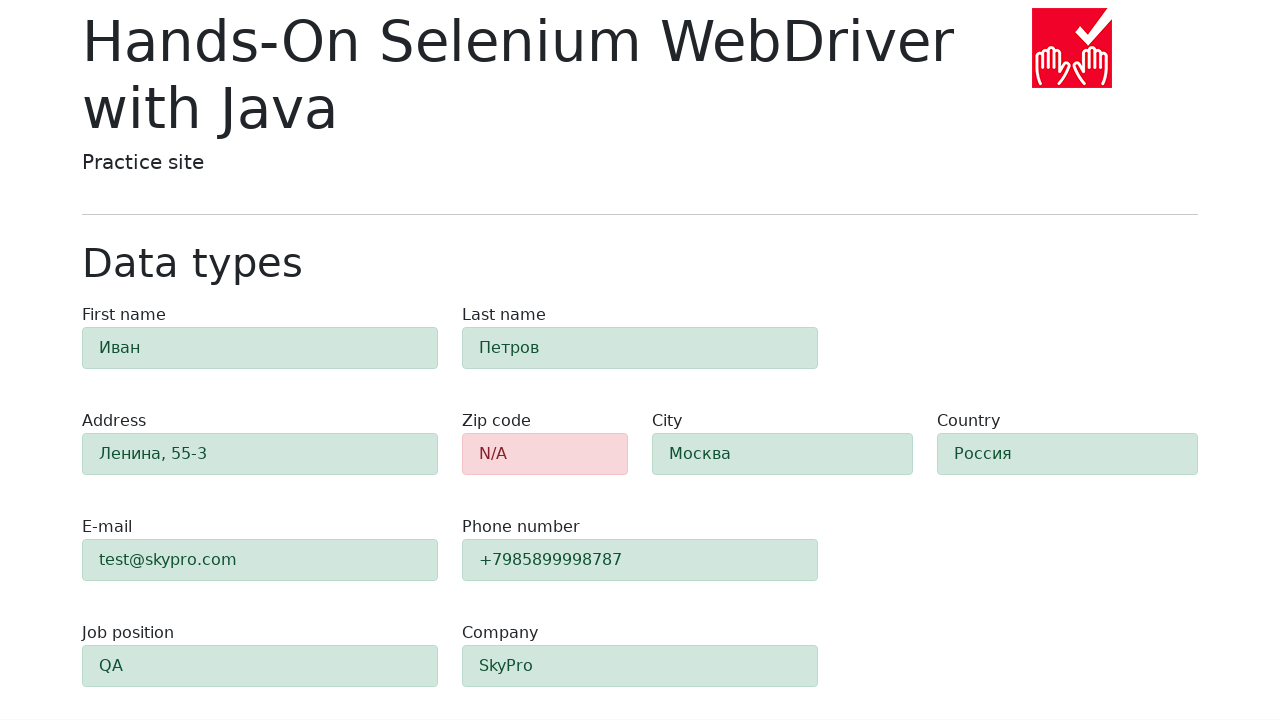

Verified 'city' field has success styling (green background)
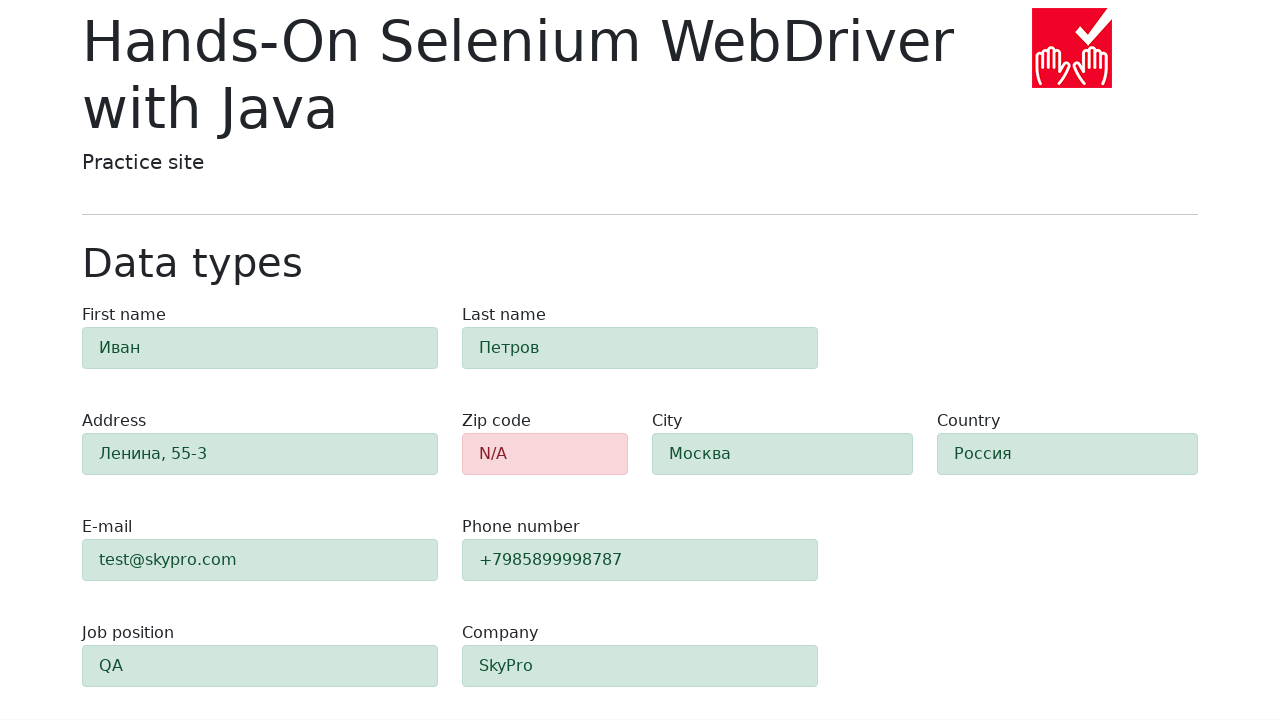

Field 'country' validation element loaded
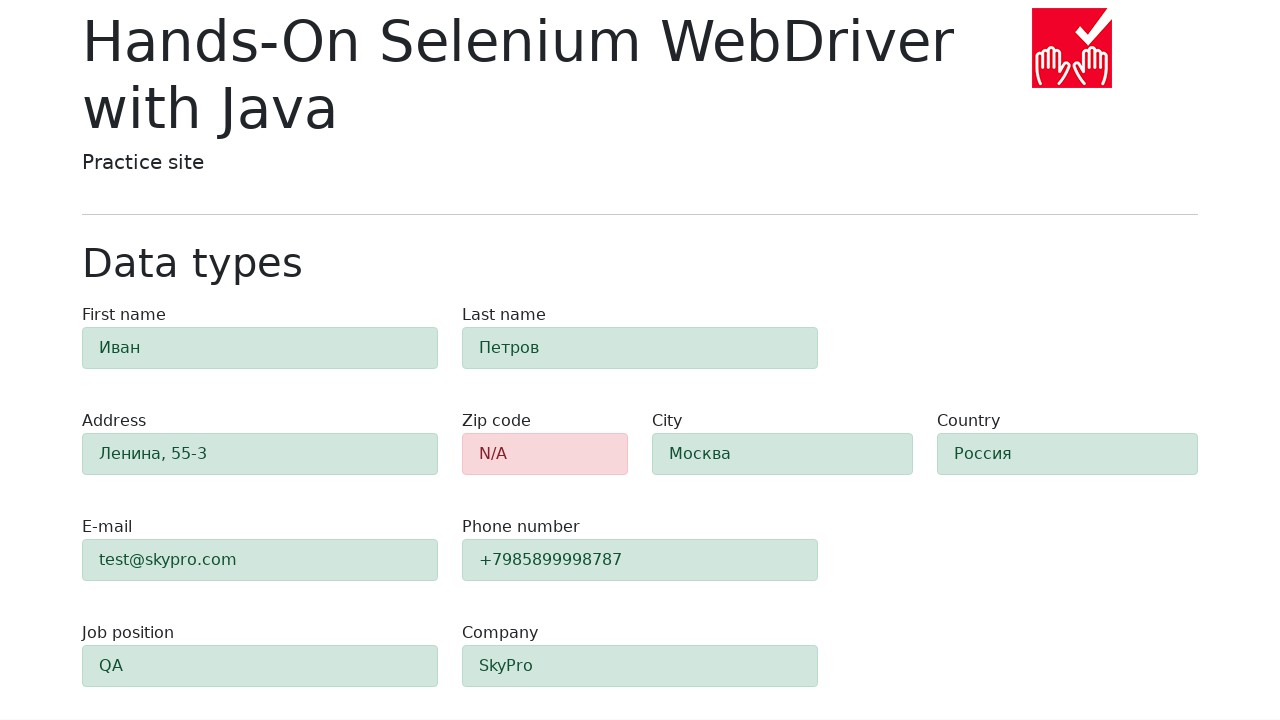

Verified 'country' field has success styling (green background)
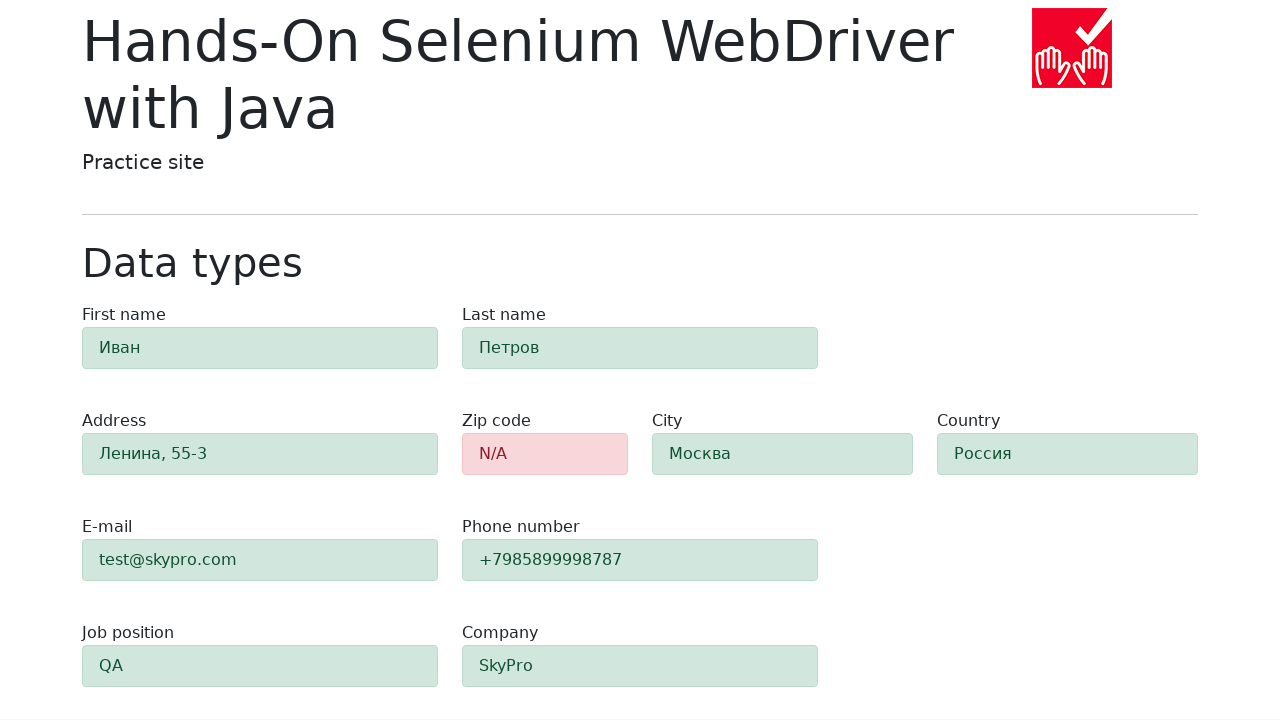

Field 'job-position' validation element loaded
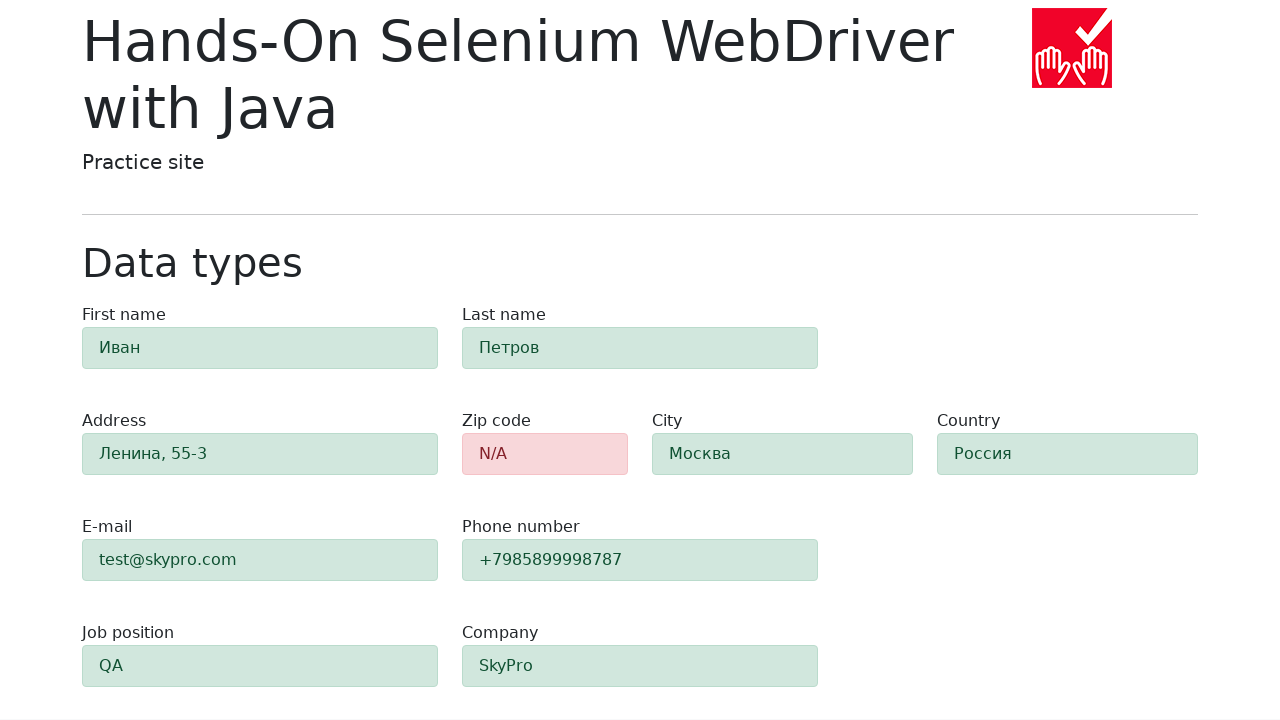

Verified 'job-position' field has success styling (green background)
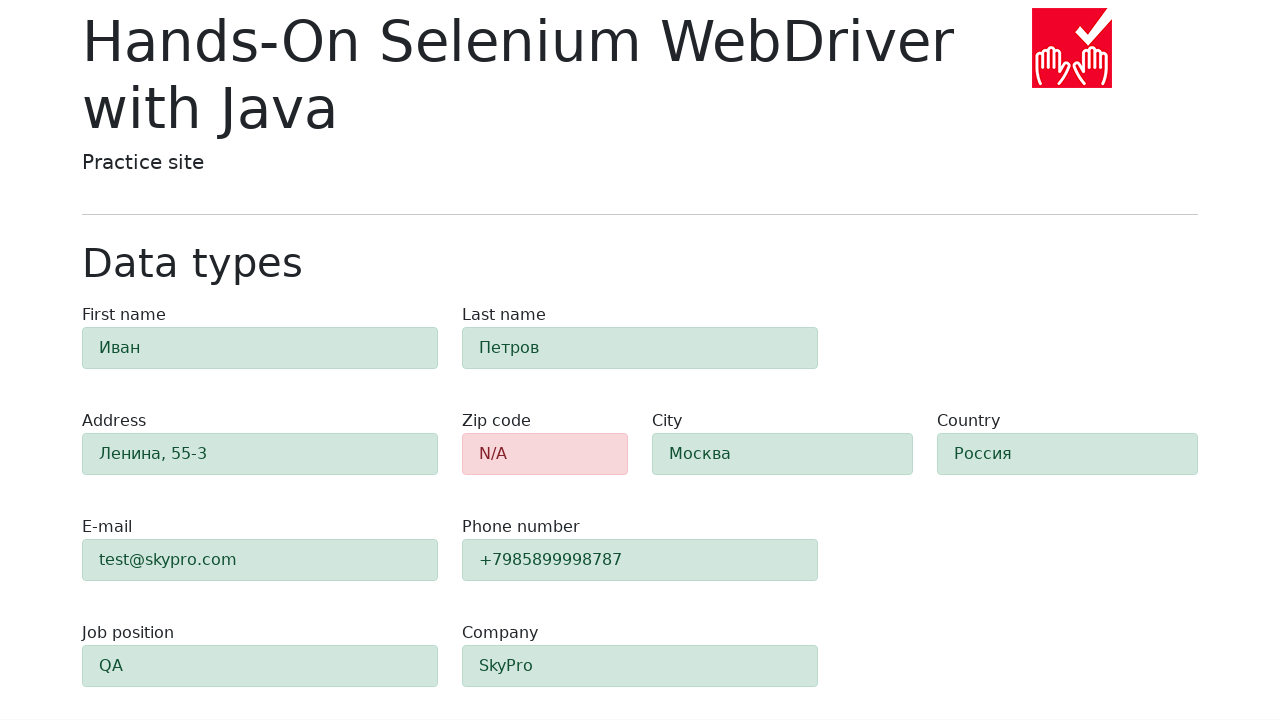

Field 'company' validation element loaded
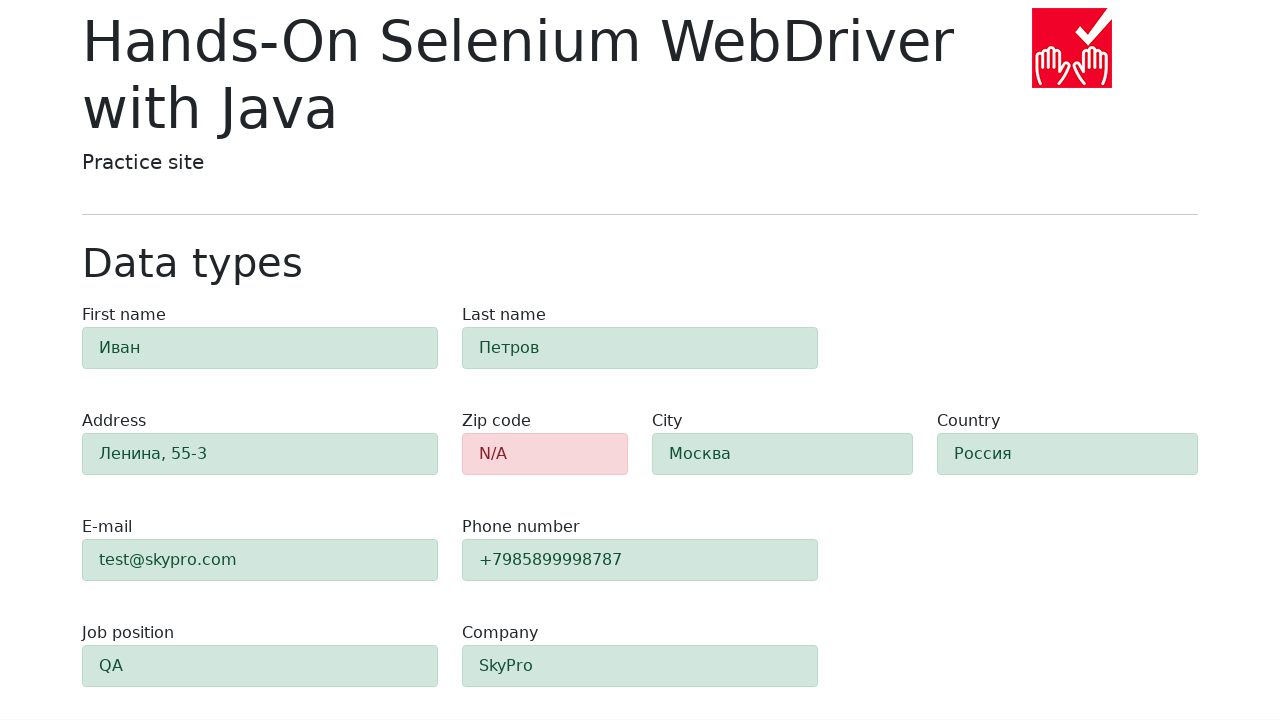

Verified 'company' field has success styling (green background)
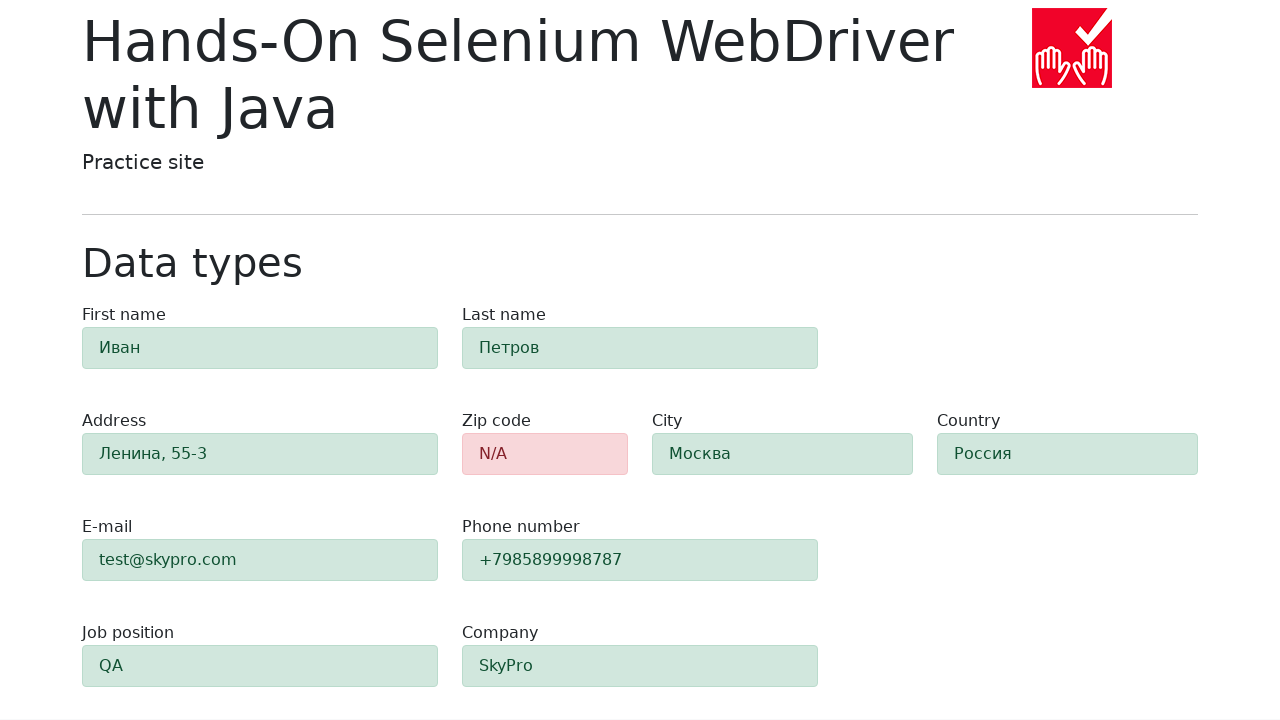

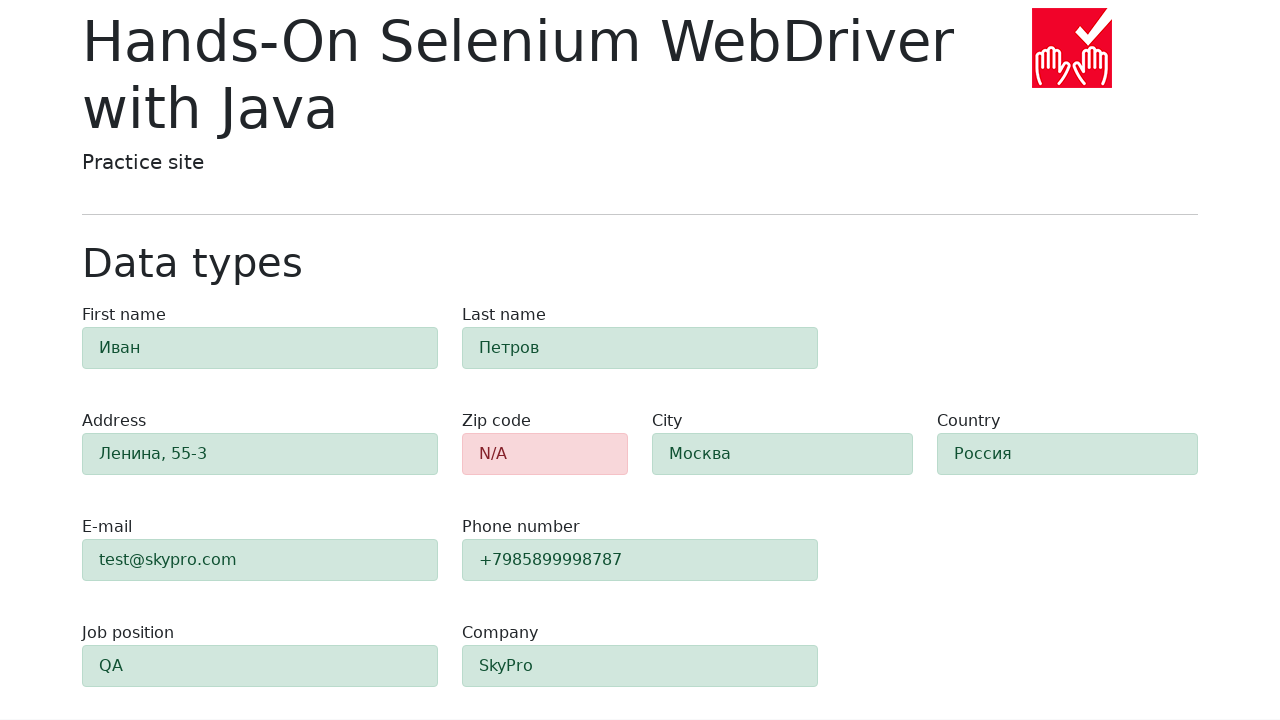